Fills out a practice form on DemoQA including name, email, gender, mobile number, date of birth, hobbies, and address fields to test form automation capabilities.

Starting URL: https://demoqa.com/automation-practice-form

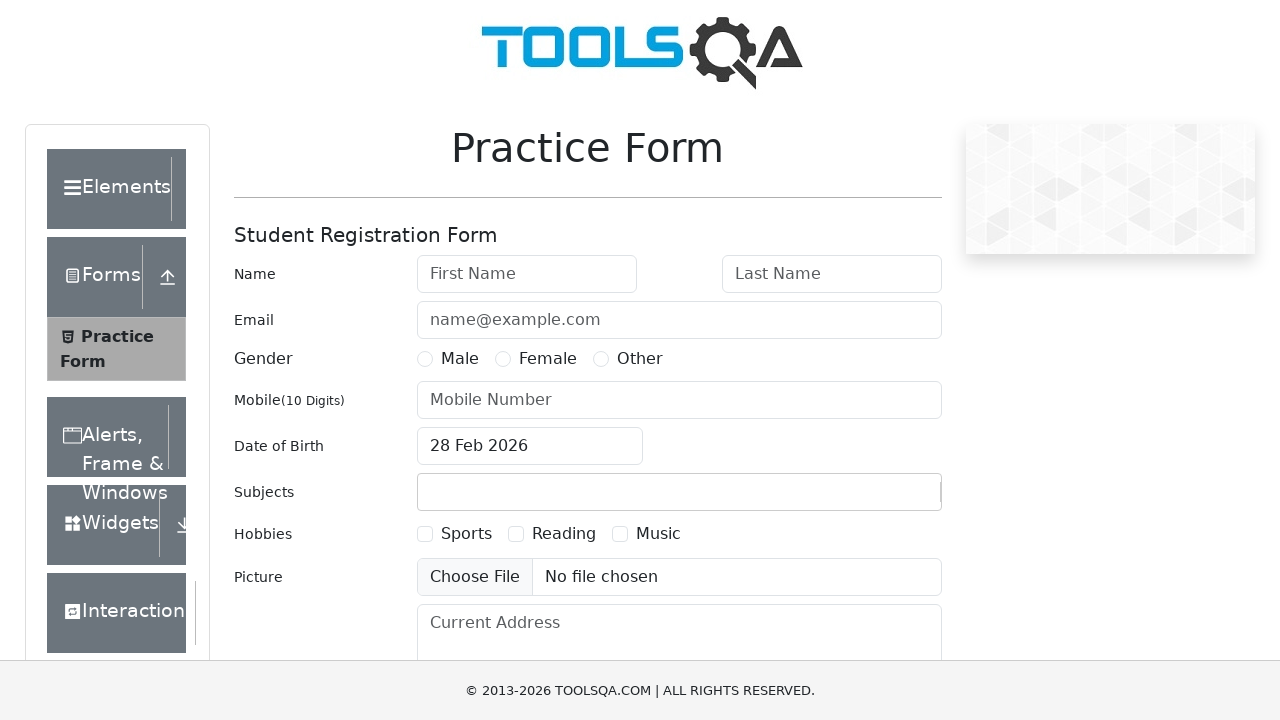

Filled first name field with 'Eduardo' on input[placeholder='First Name']
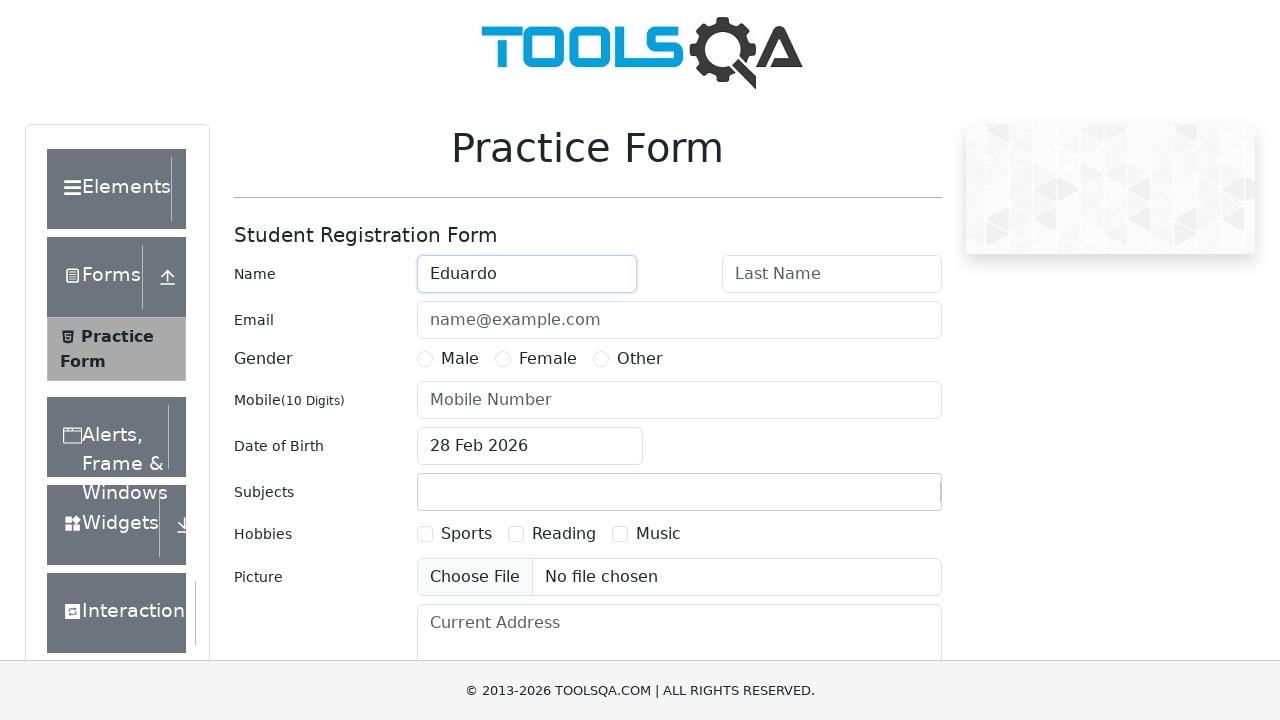

Filled last name field with 'Ruiz' on input[placeholder='Last Name']
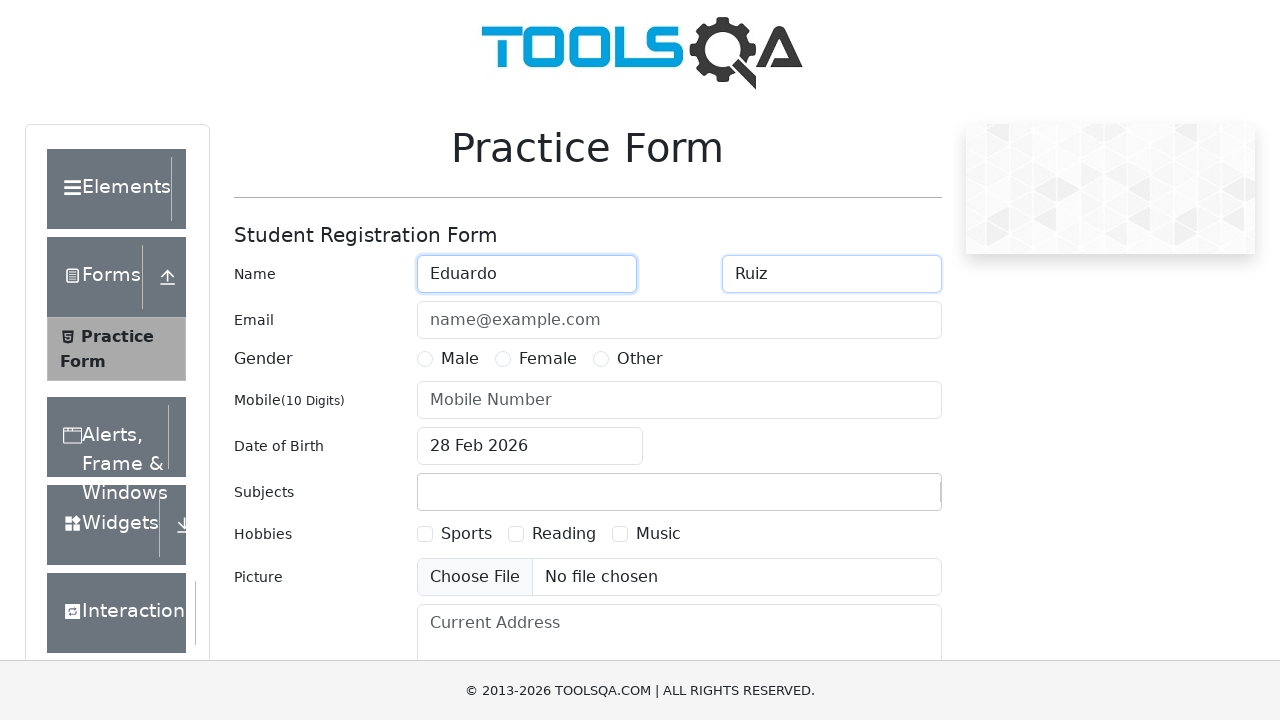

Filled email field with 'prueba@gmail.com' on input[placeholder='name@example.com']
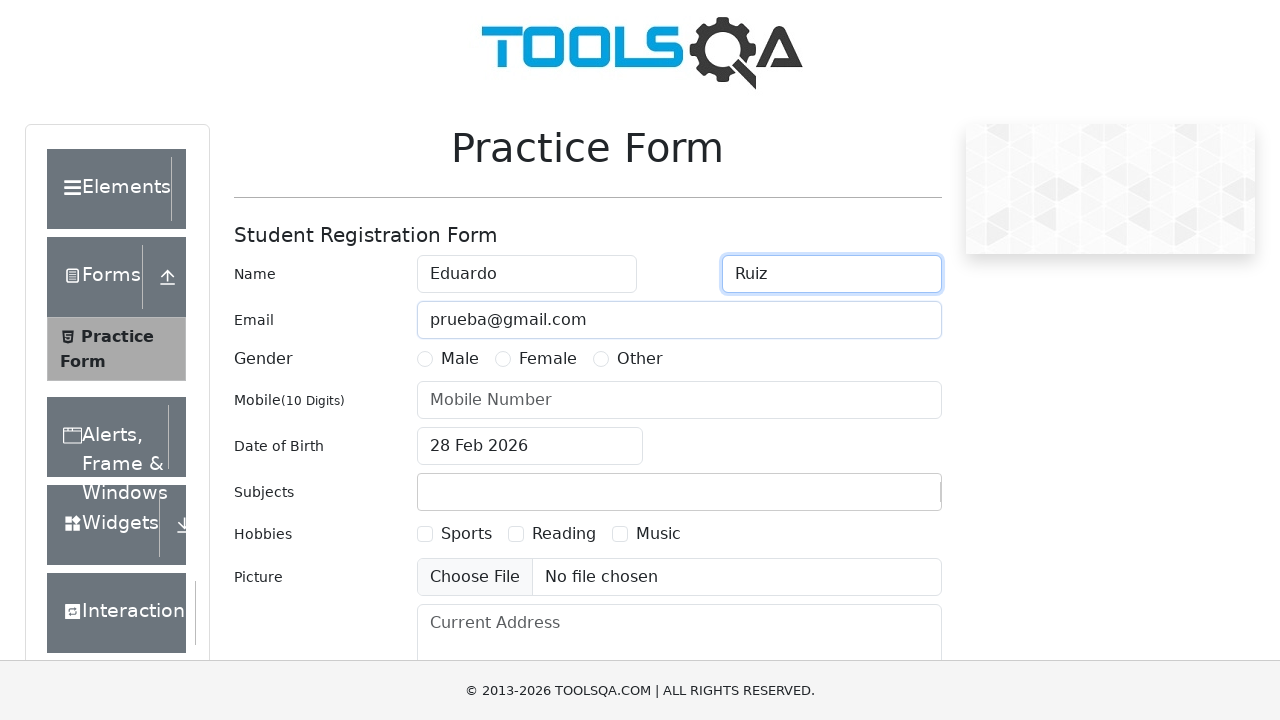

Selected Male gender option at (460, 359) on label[for='gender-radio-1']
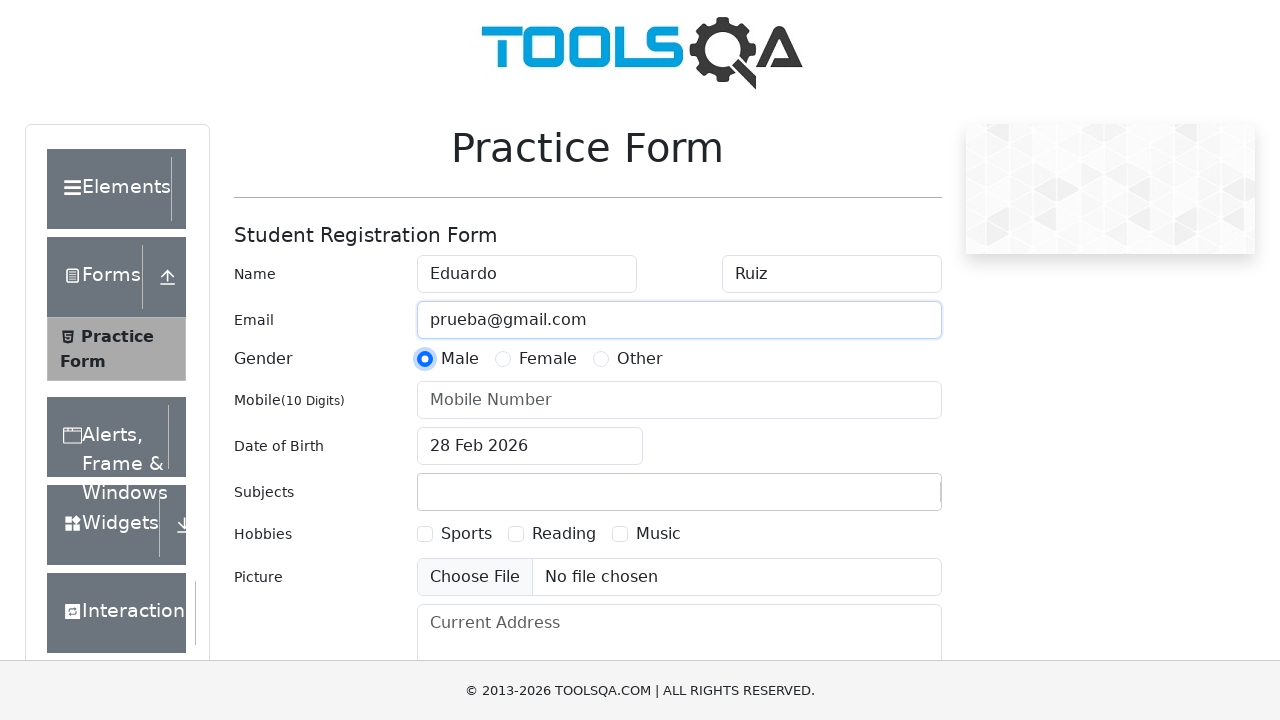

Filled mobile number field with '1111111111' on input[placeholder='Mobile Number']
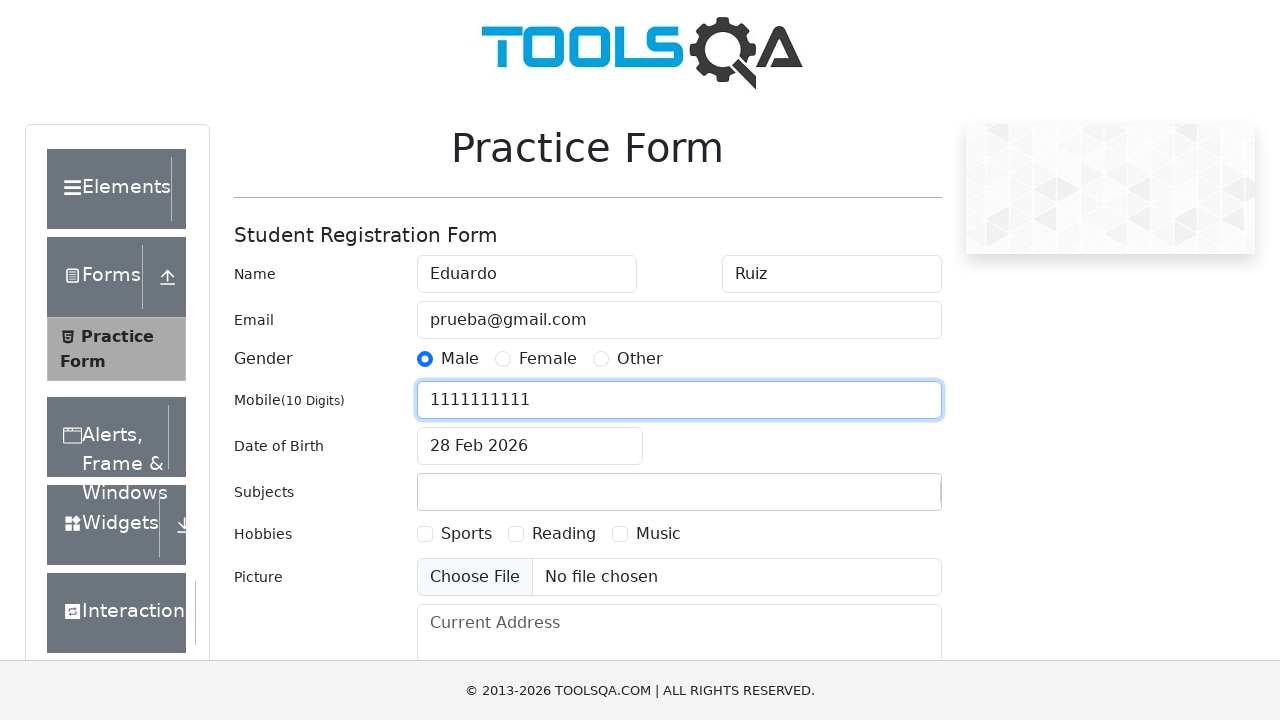

Clicked date of birth field to open date picker at (530, 446) on #dateOfBirthInput
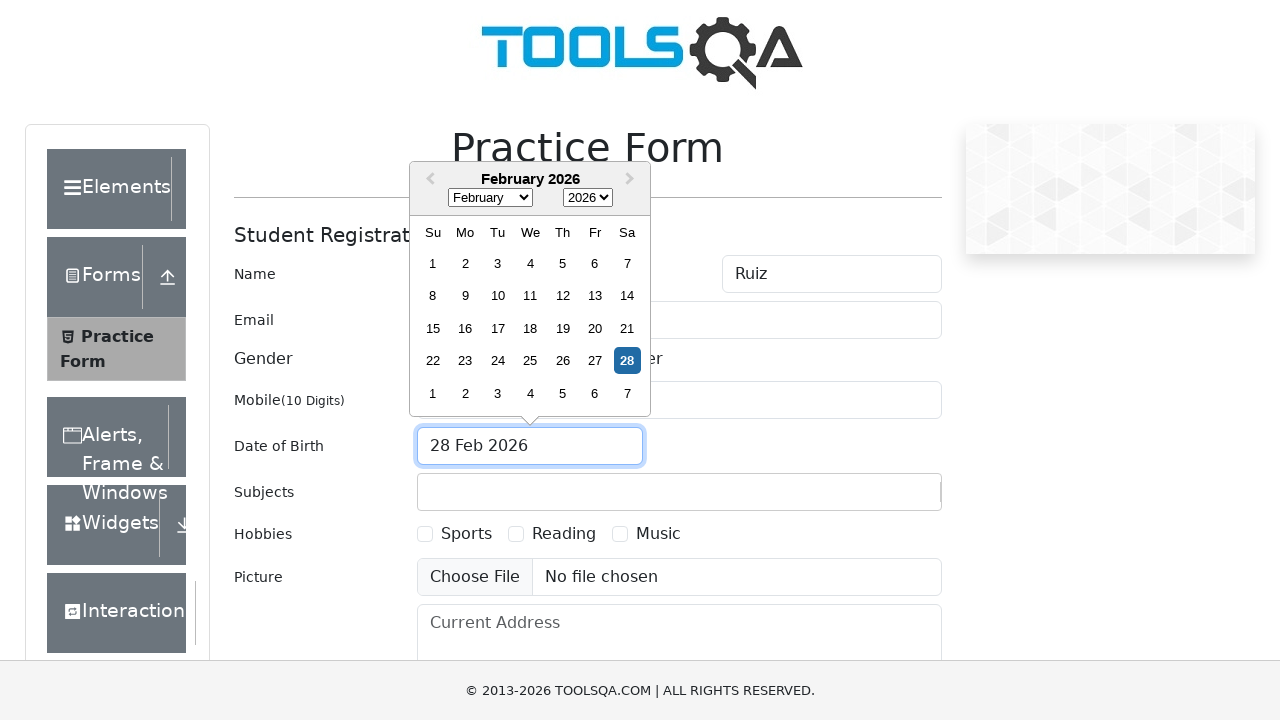

Selected May from month dropdown on .react-datepicker__month-select
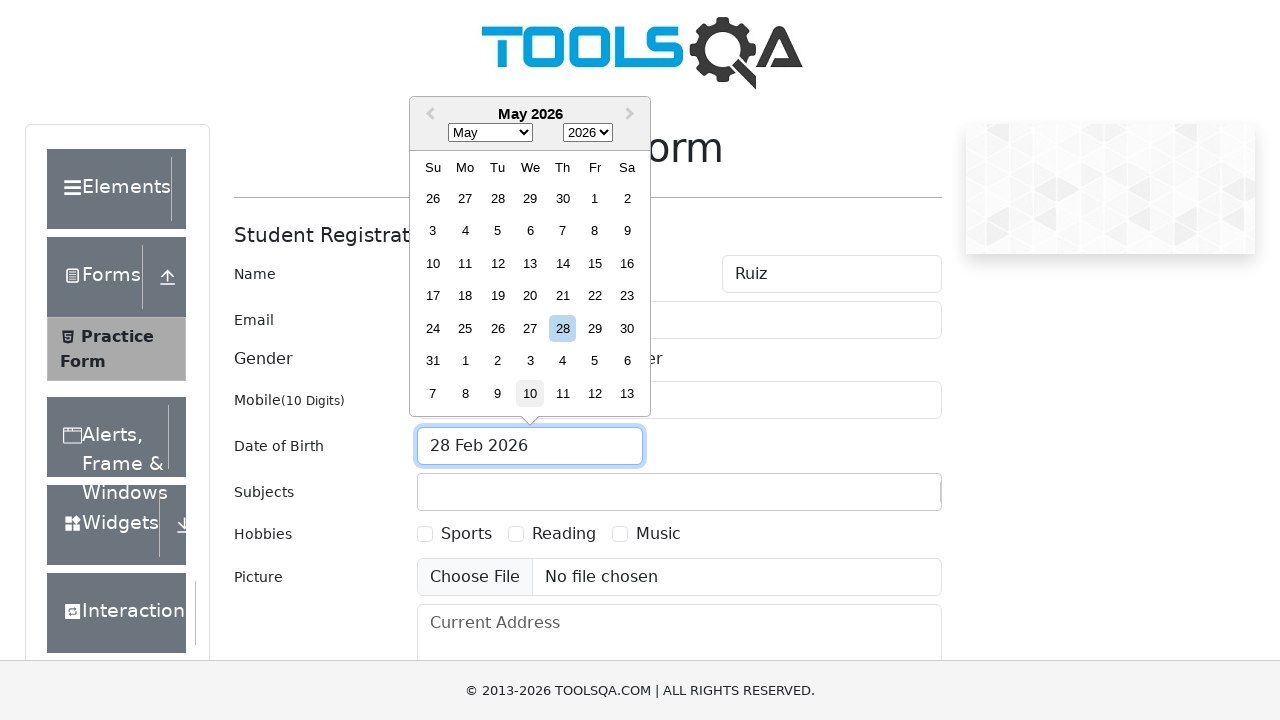

Selected 1990 from year dropdown on .react-datepicker__year-select
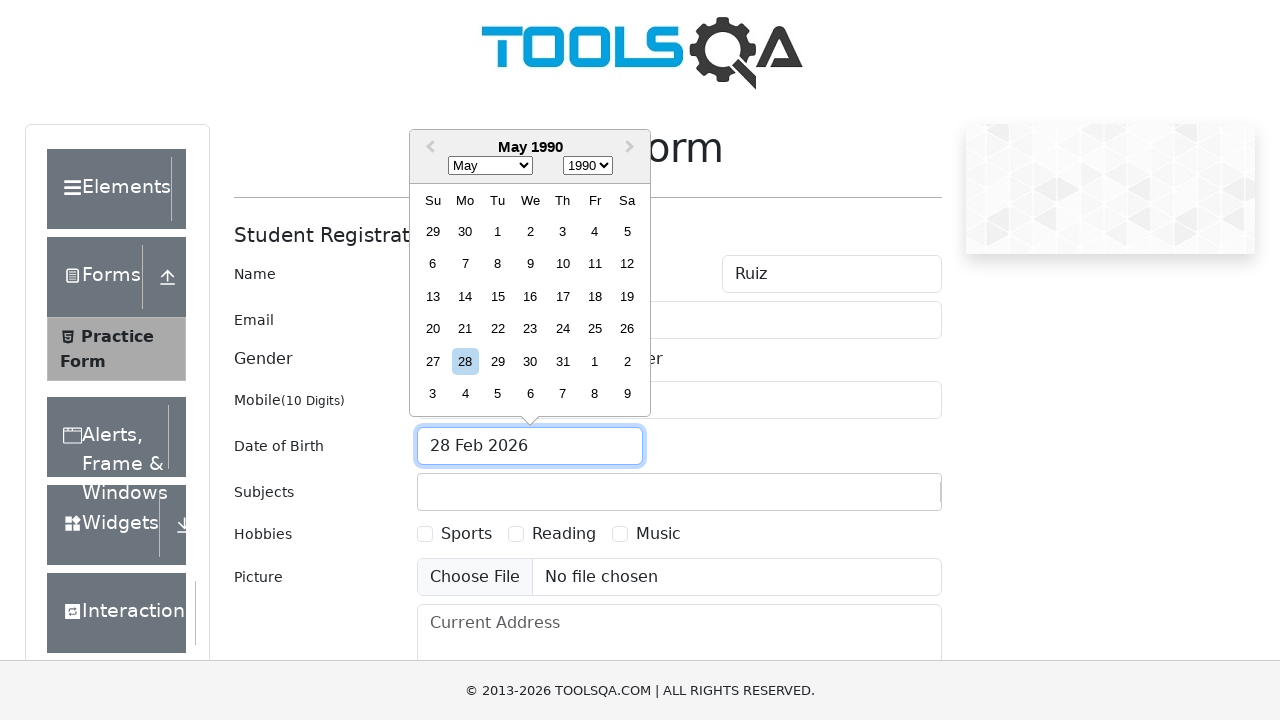

Selected day 20 from date picker at (433, 329) on .react-datepicker__day--020
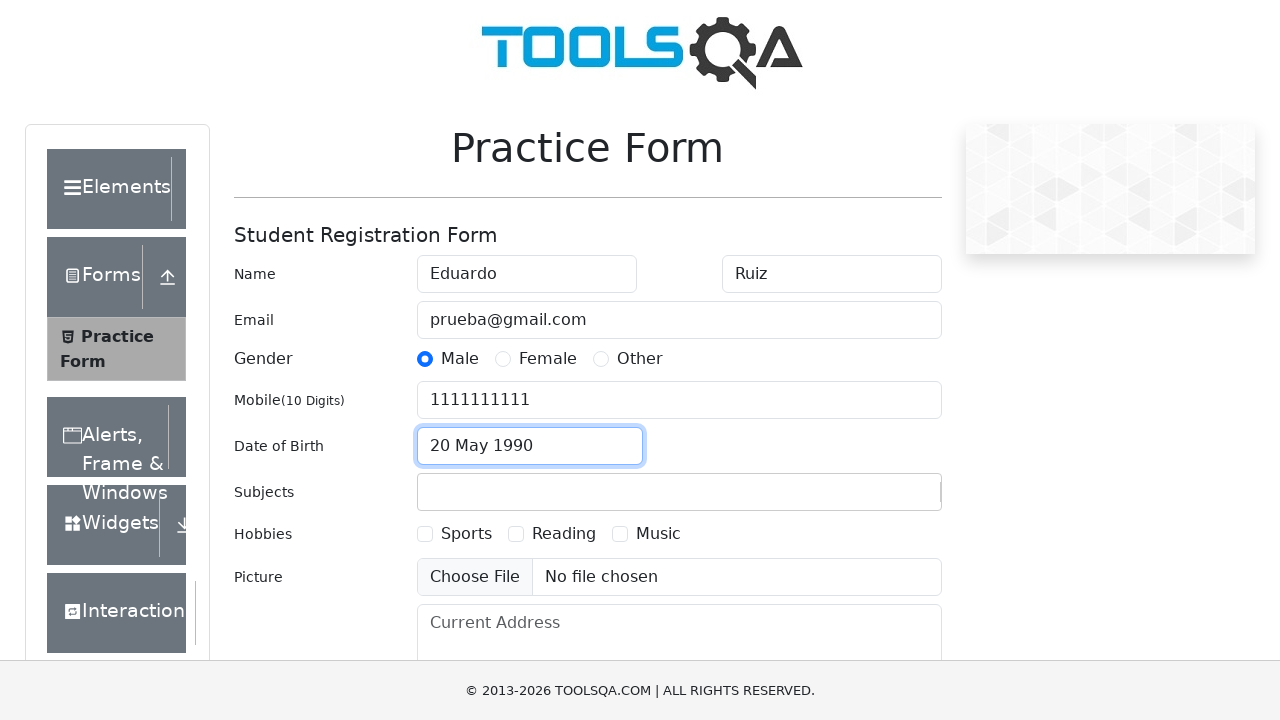

Scrolled down by 300px to reveal more form fields
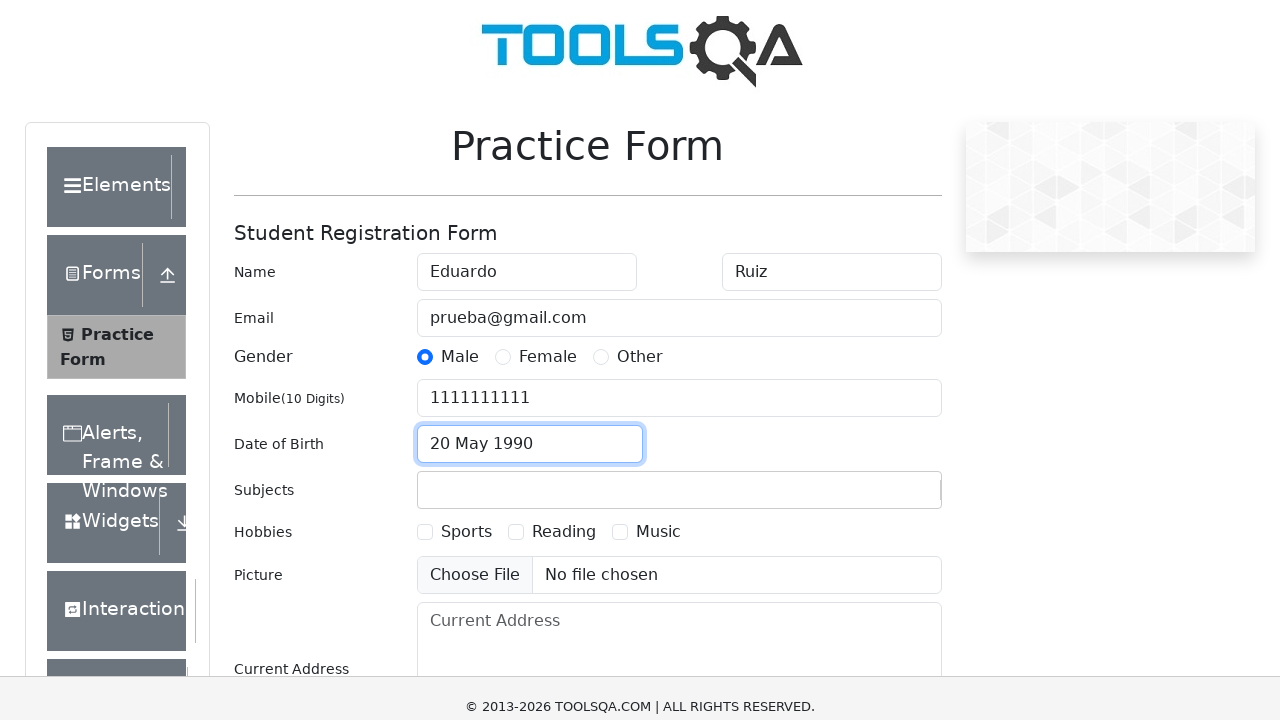

Selected Sports hobby checkbox at (466, 234) on label[for='hobbies-checkbox-1']
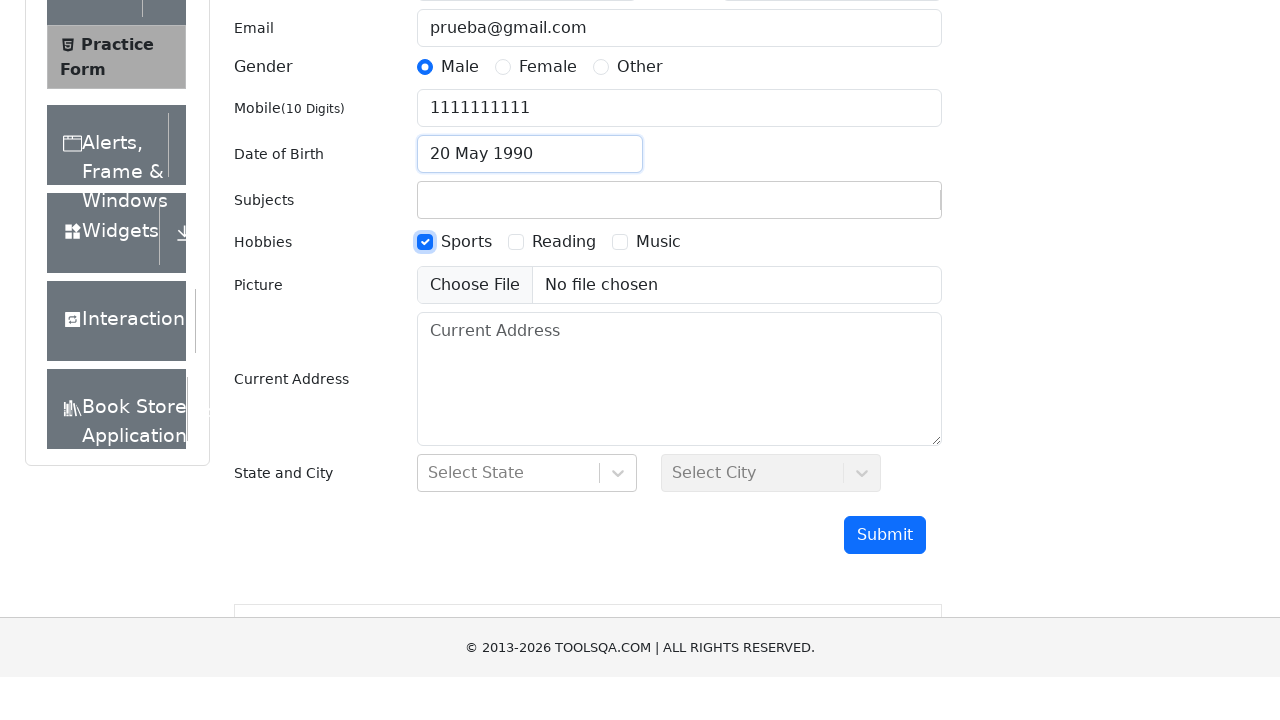

Filled current address field with 'Calle La Paz, nº 20, Una ciudad del mundo.' on textarea[placeholder='Current Address']
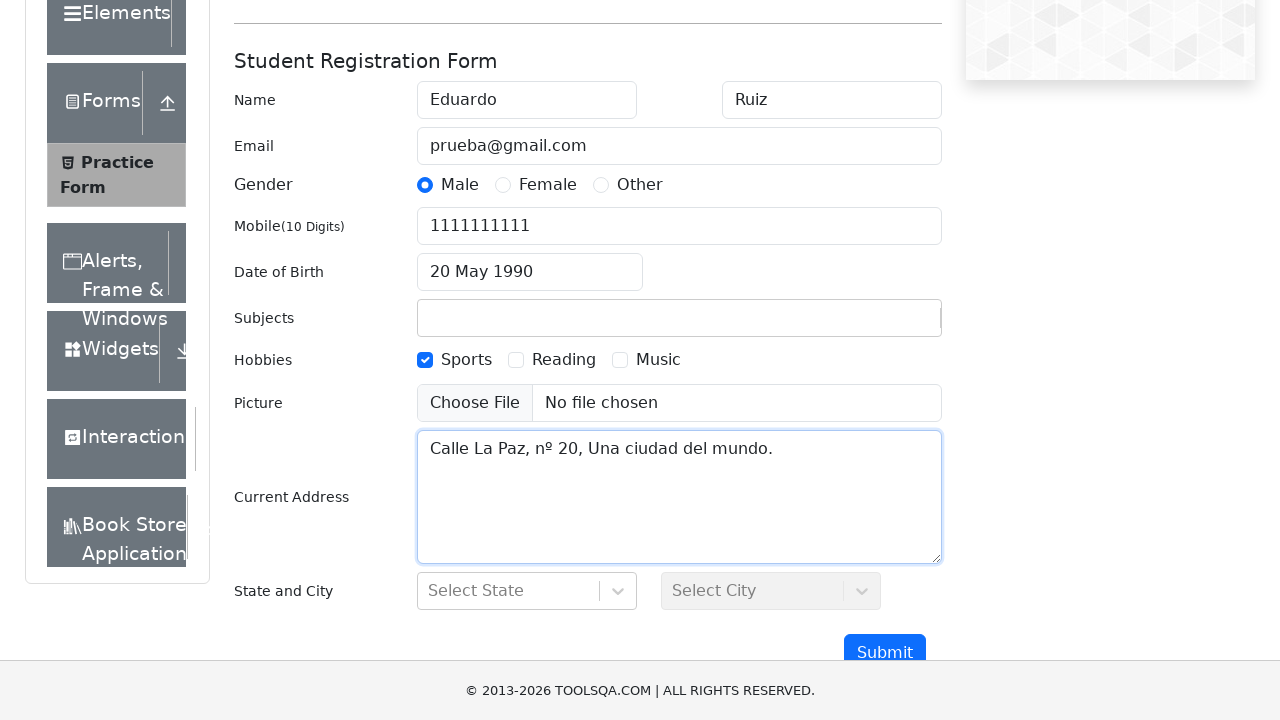

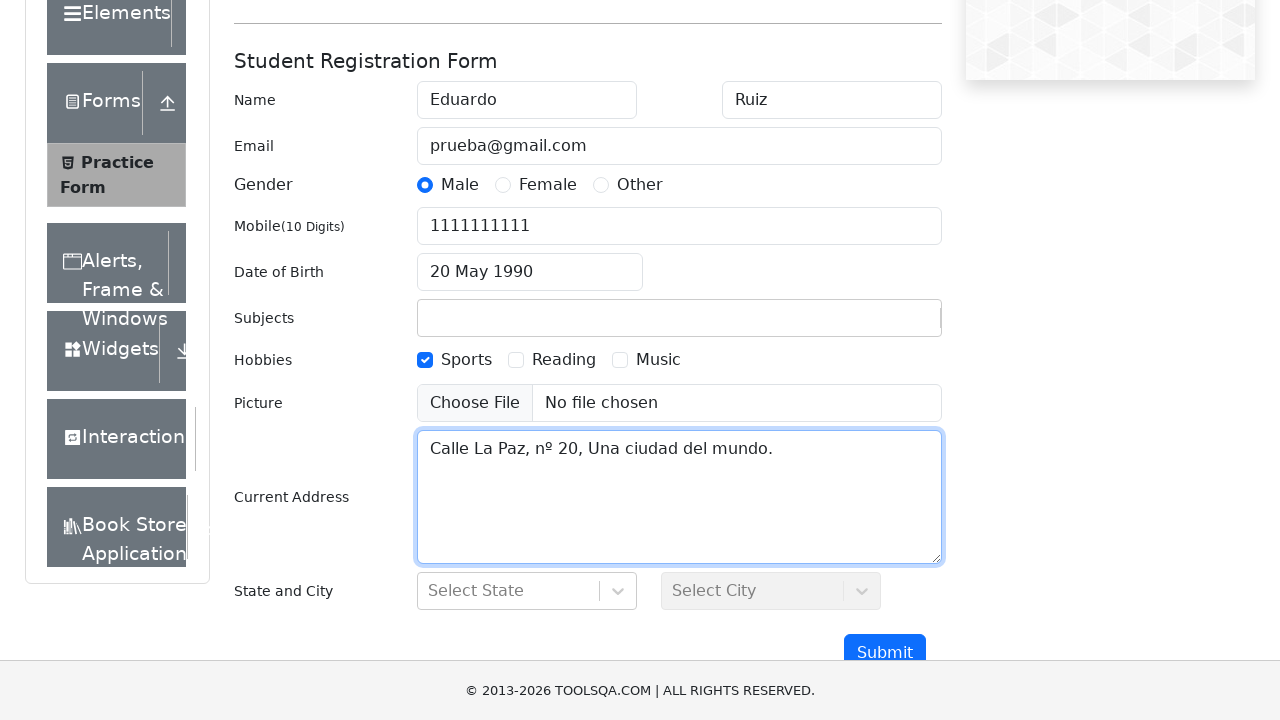